Tests a registration form by filling in first name, last name, and email fields, then submitting and verifying the success message appears.

Starting URL: http://suninjuly.github.io/registration1.html

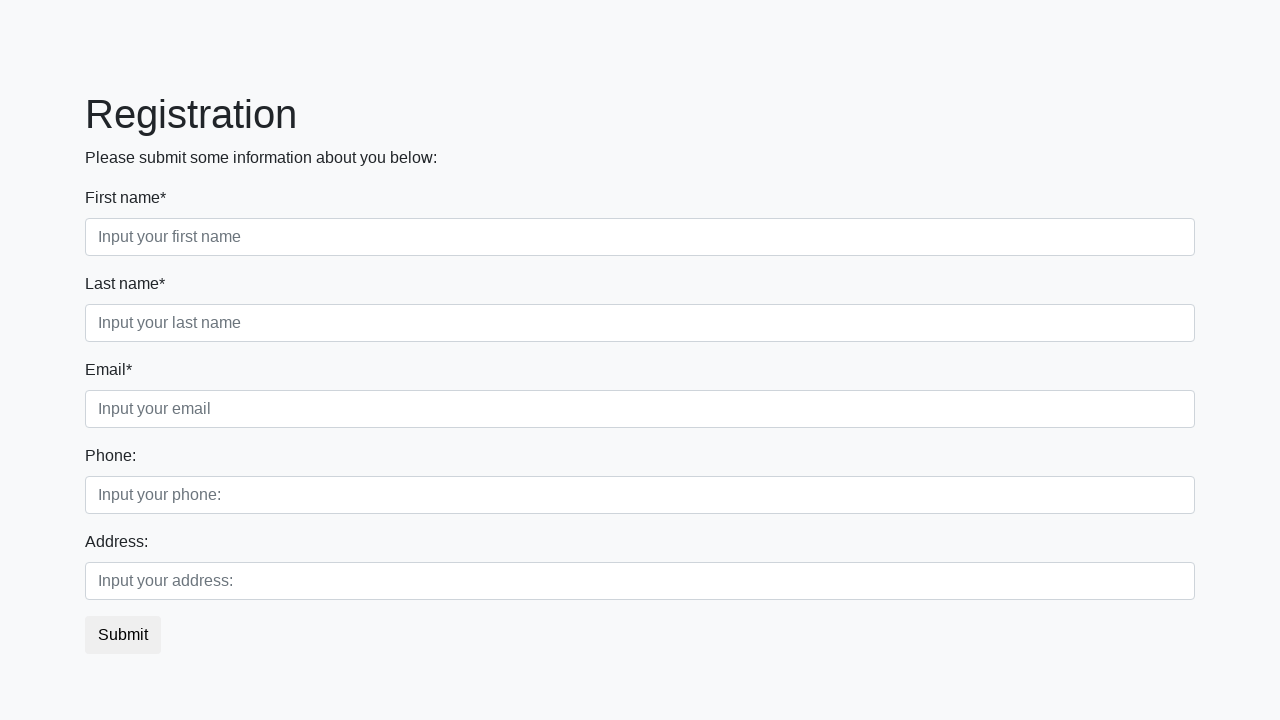

Filled first name field with 'Ivan' on .first_block .first
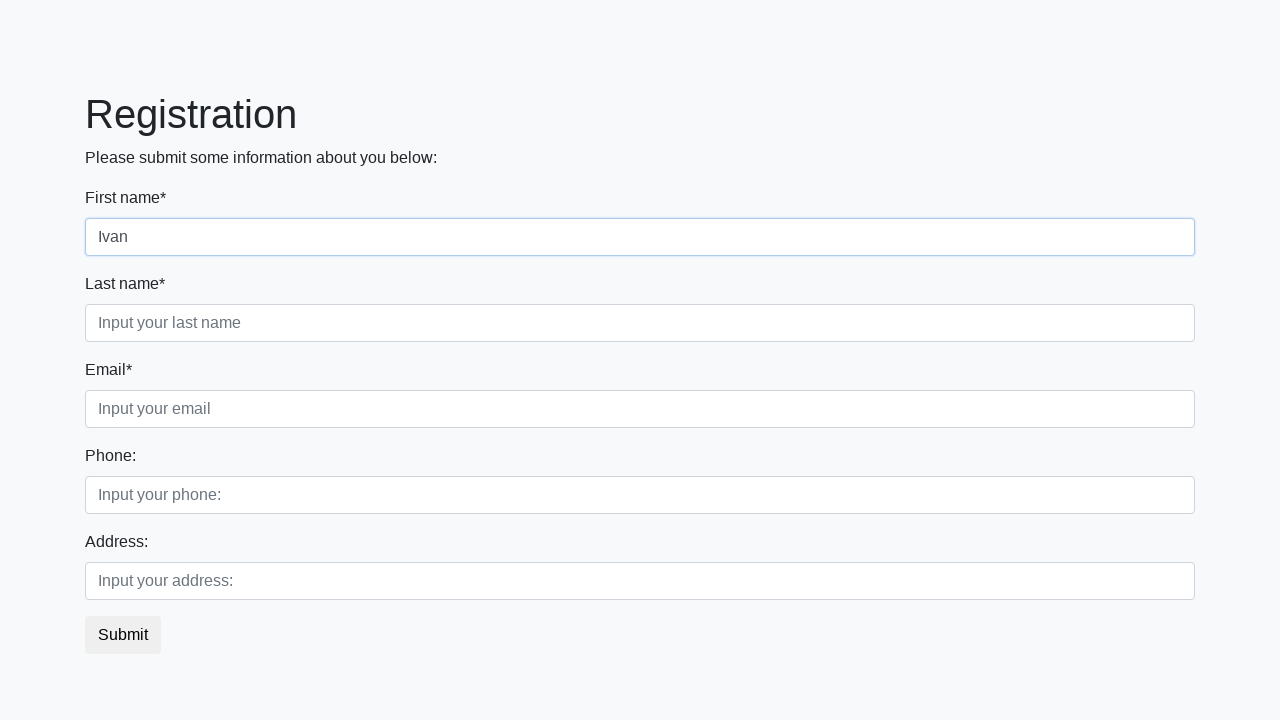

Filled last name field with 'Petrov' on .first_block .second
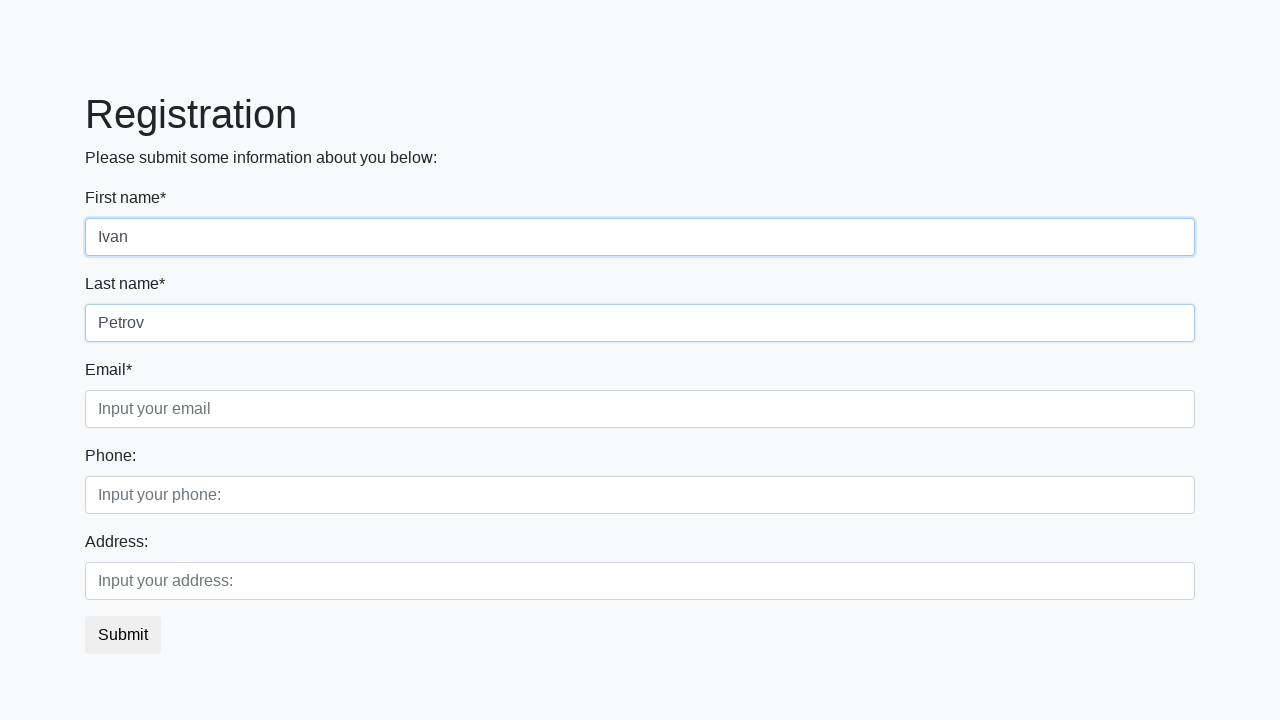

Filled email field with 'piemail@mail.com' on .first_block .third
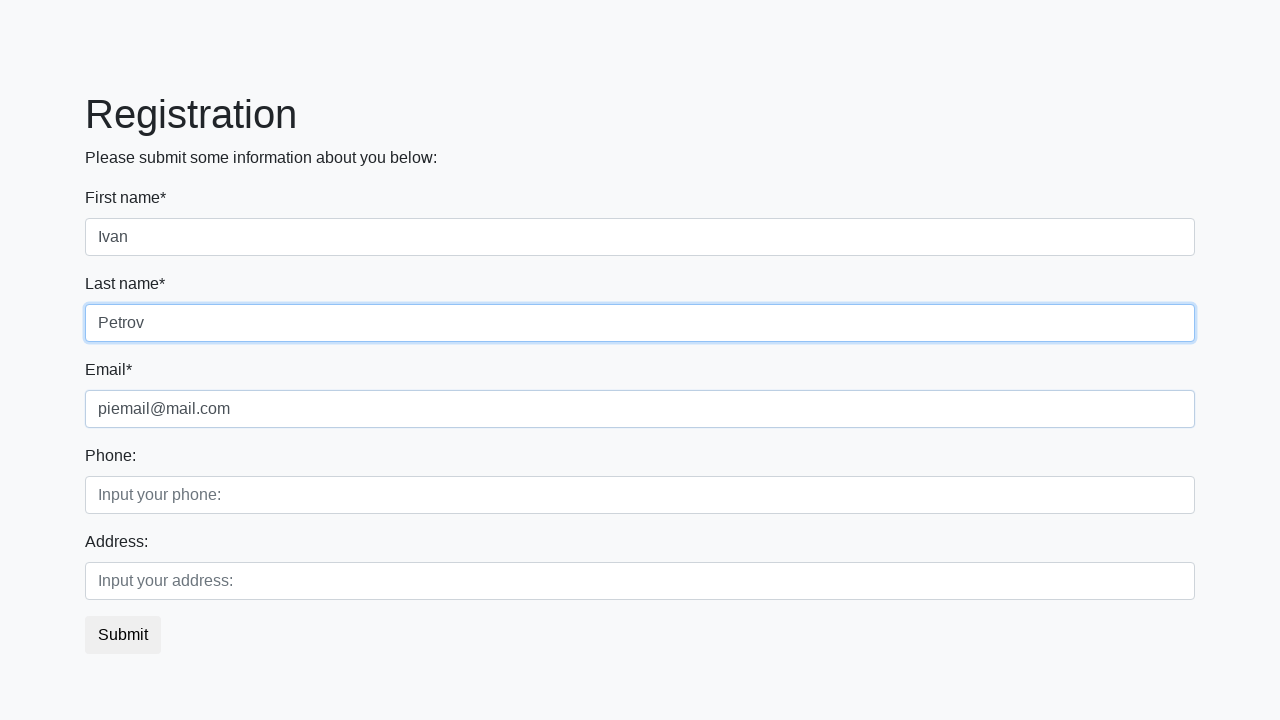

Clicked submit button to register at (123, 635) on button.btn
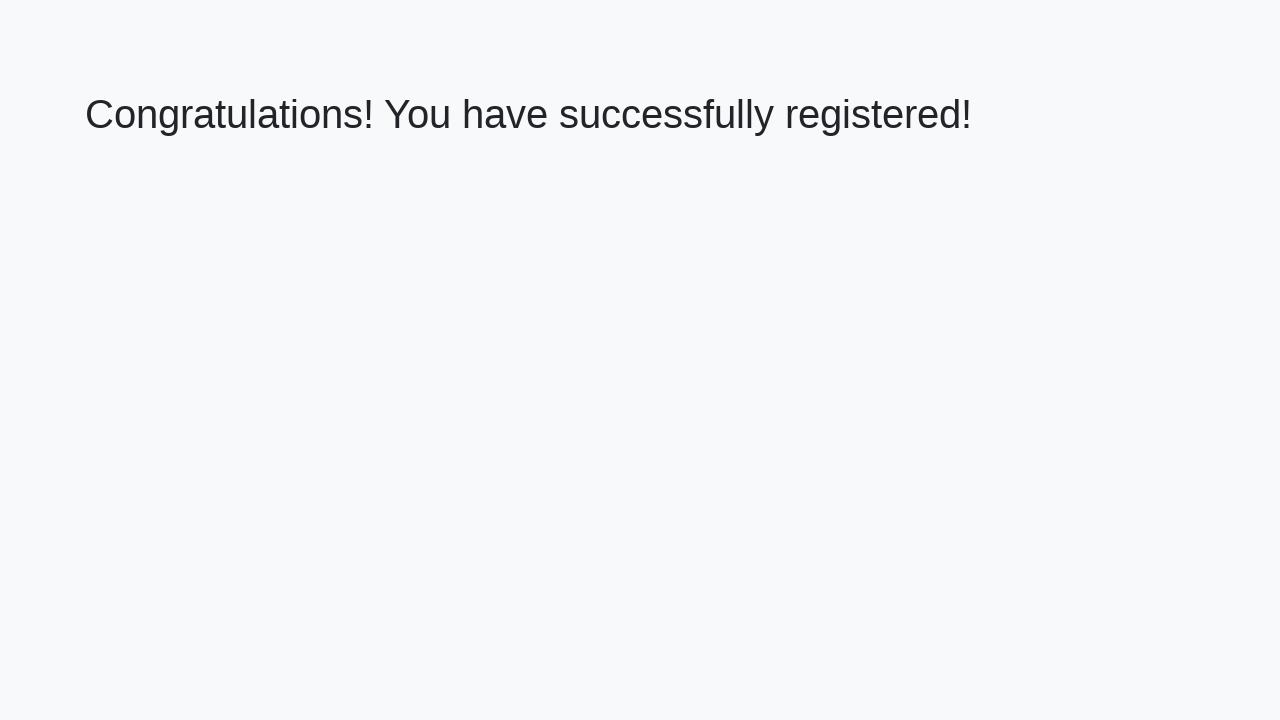

Success message h1 element became visible
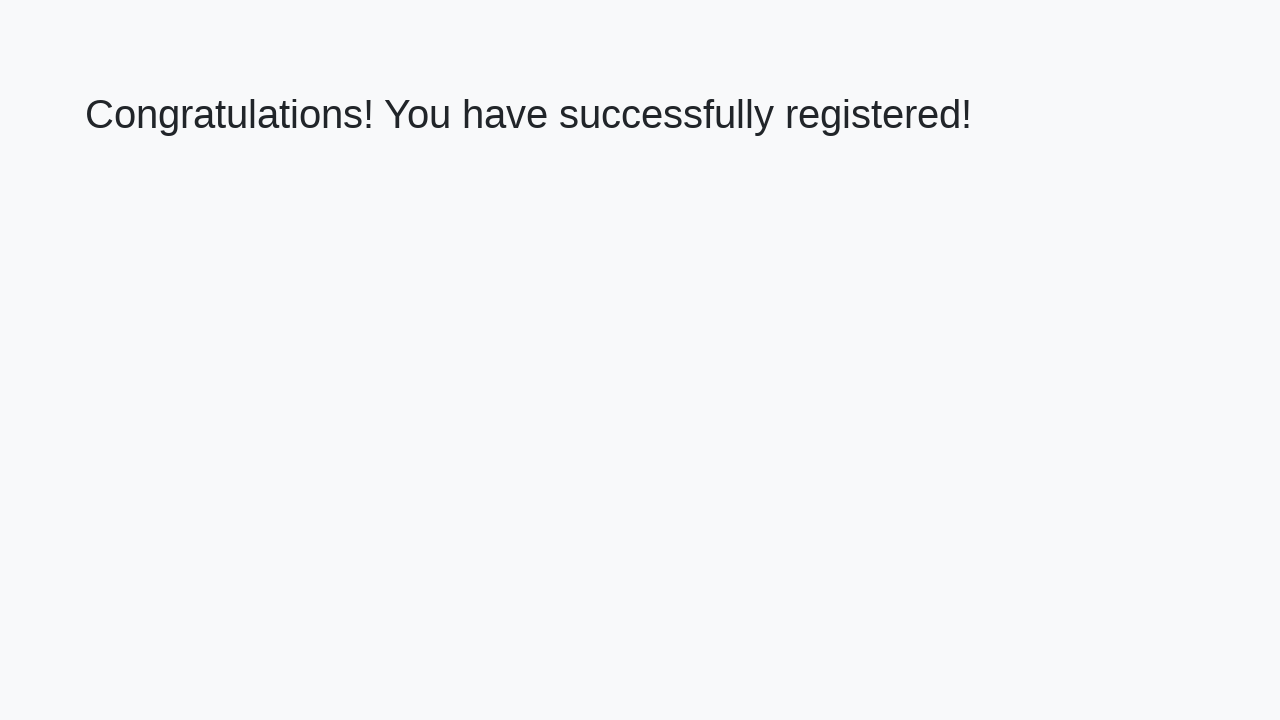

Verified success message text content matches expected message
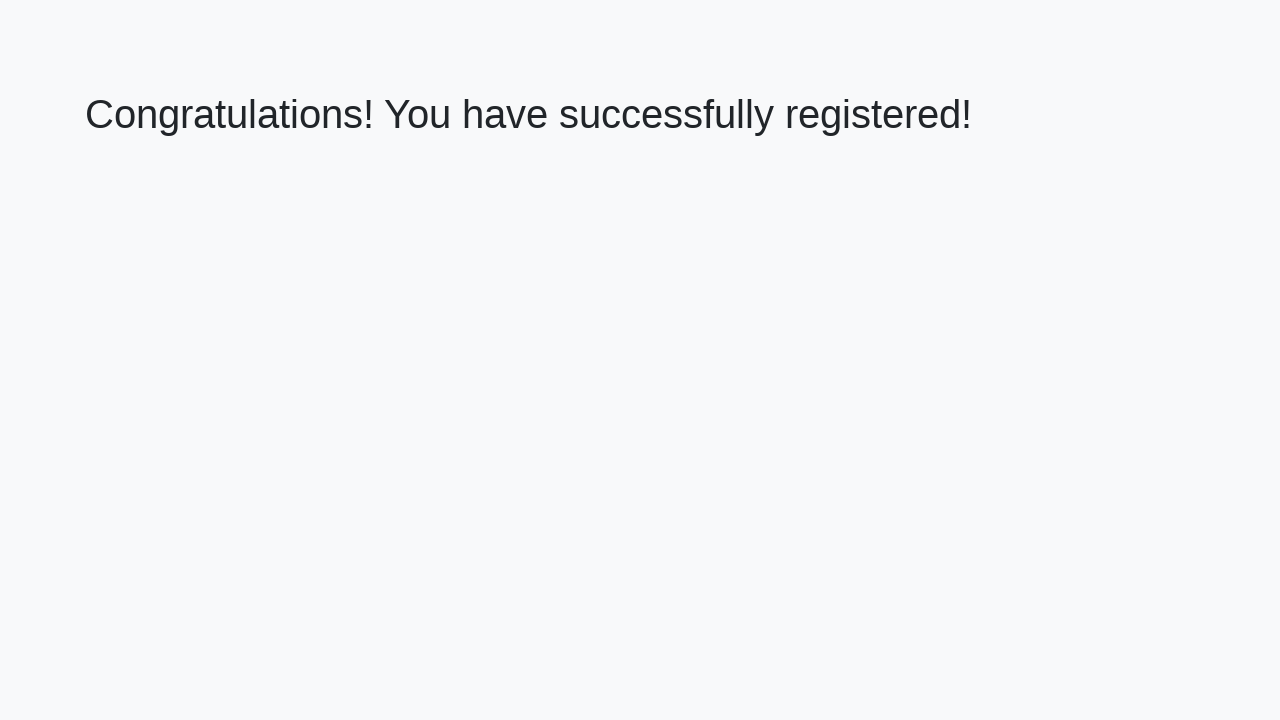

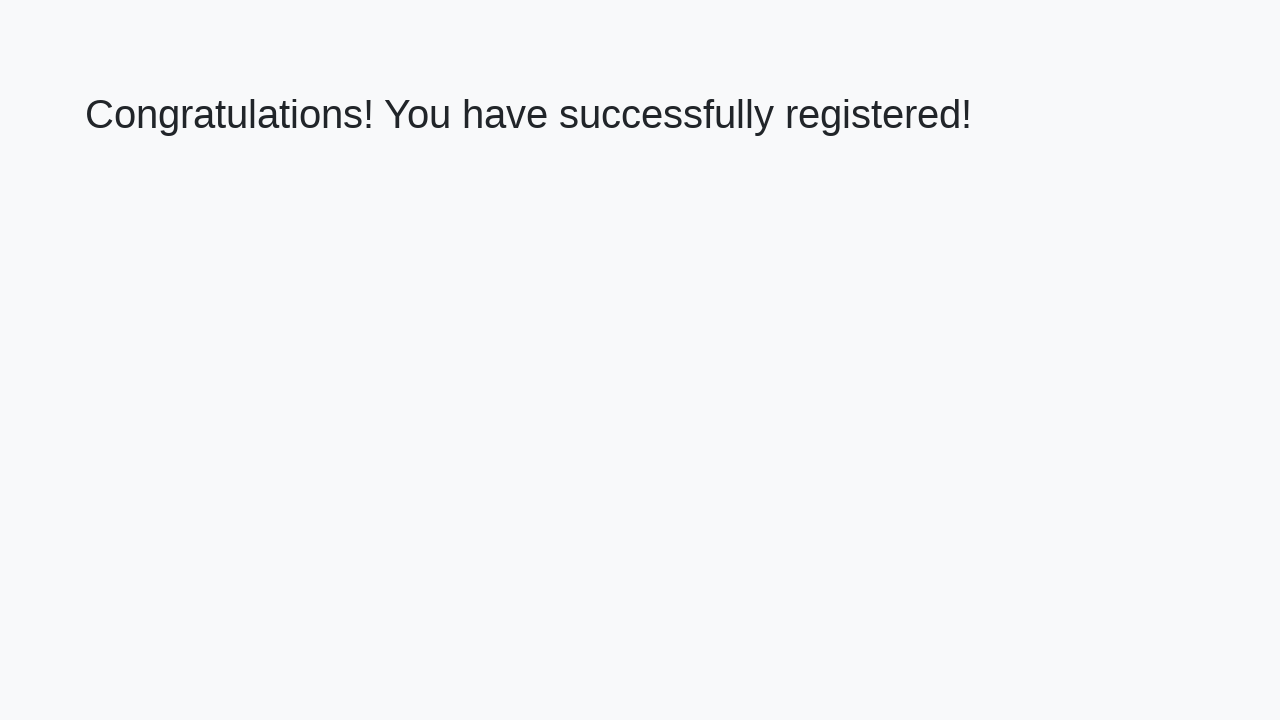